Tests that the Dynamic Content page title remains consistent after page refresh, verifying static content behavior.

Starting URL: https://the-internet.herokuapp.com/

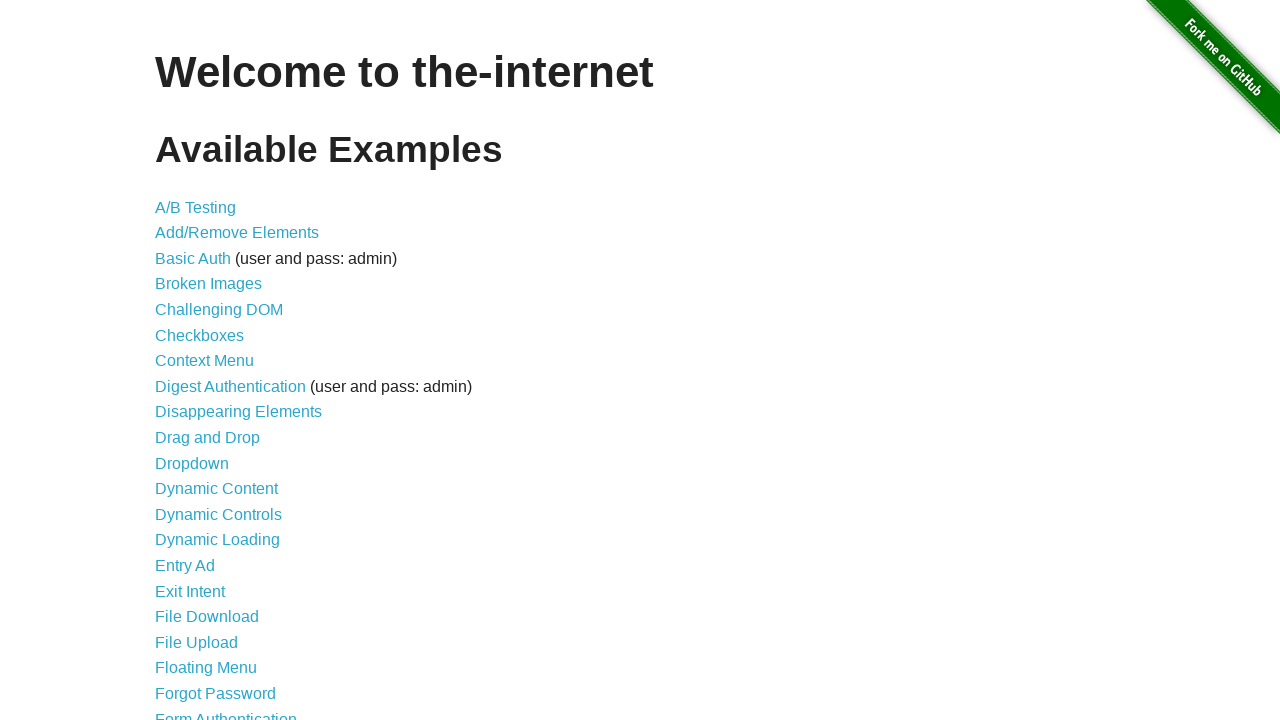

Waited for h1 element to load on homepage
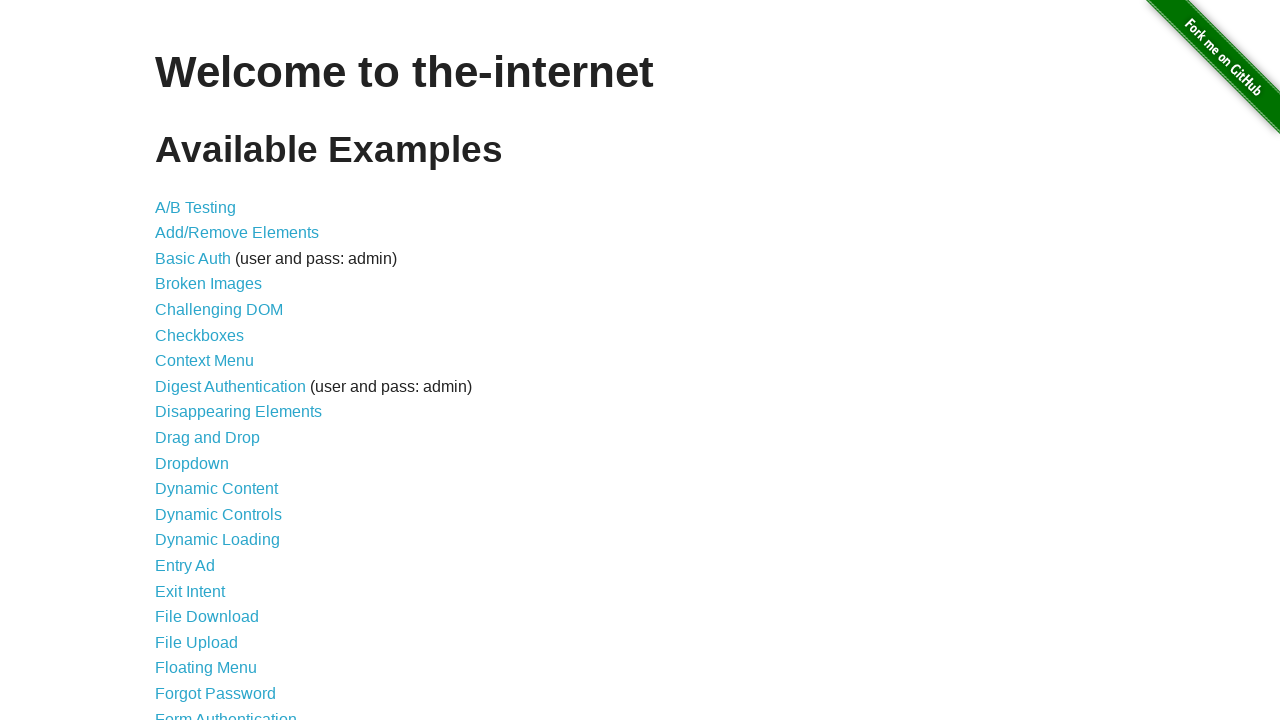

Clicked on Dynamic Content link at (216, 489) on xpath=/html/body/div[2]/div/ul/li[12]/a
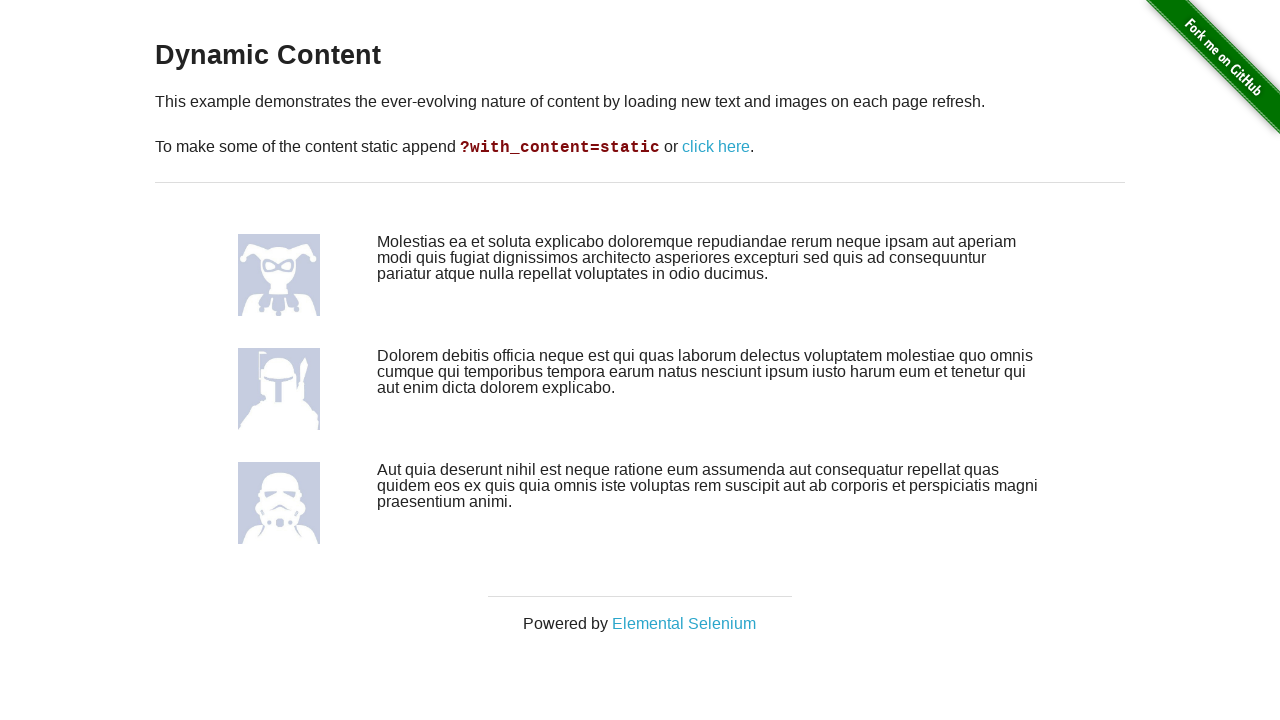

Verified page title is 'Dynamic Content'
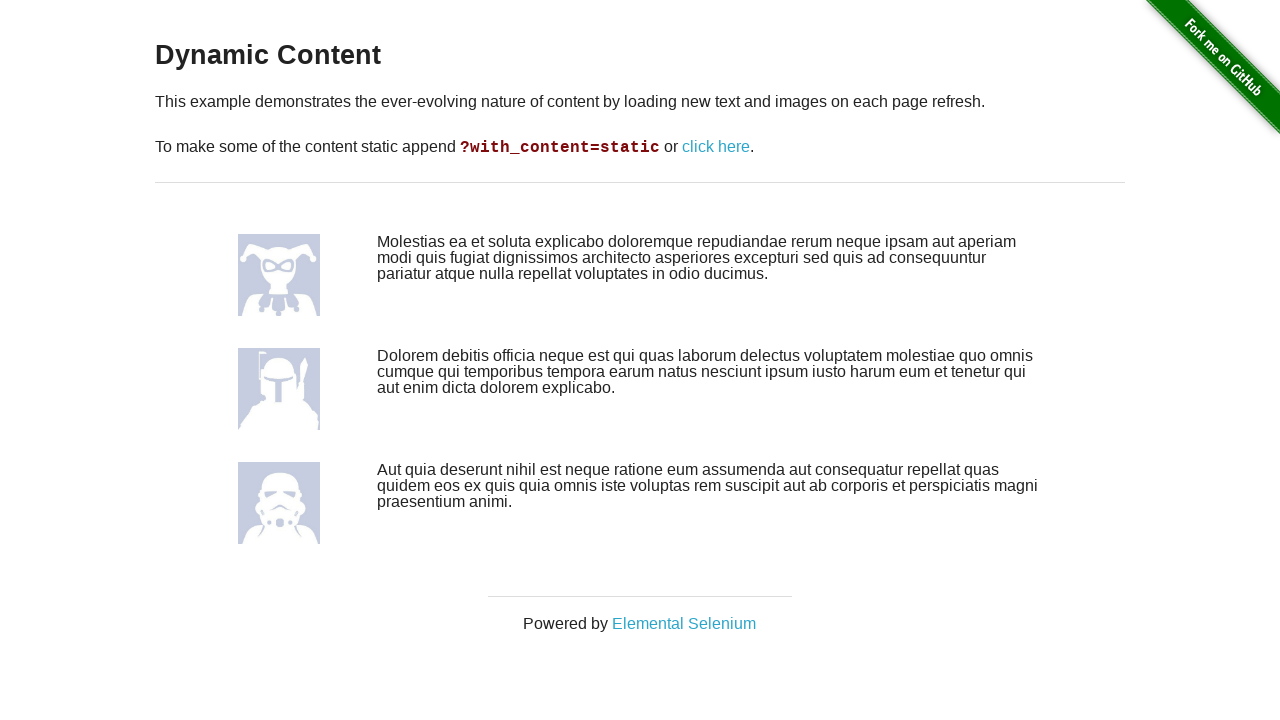

Refreshed the page
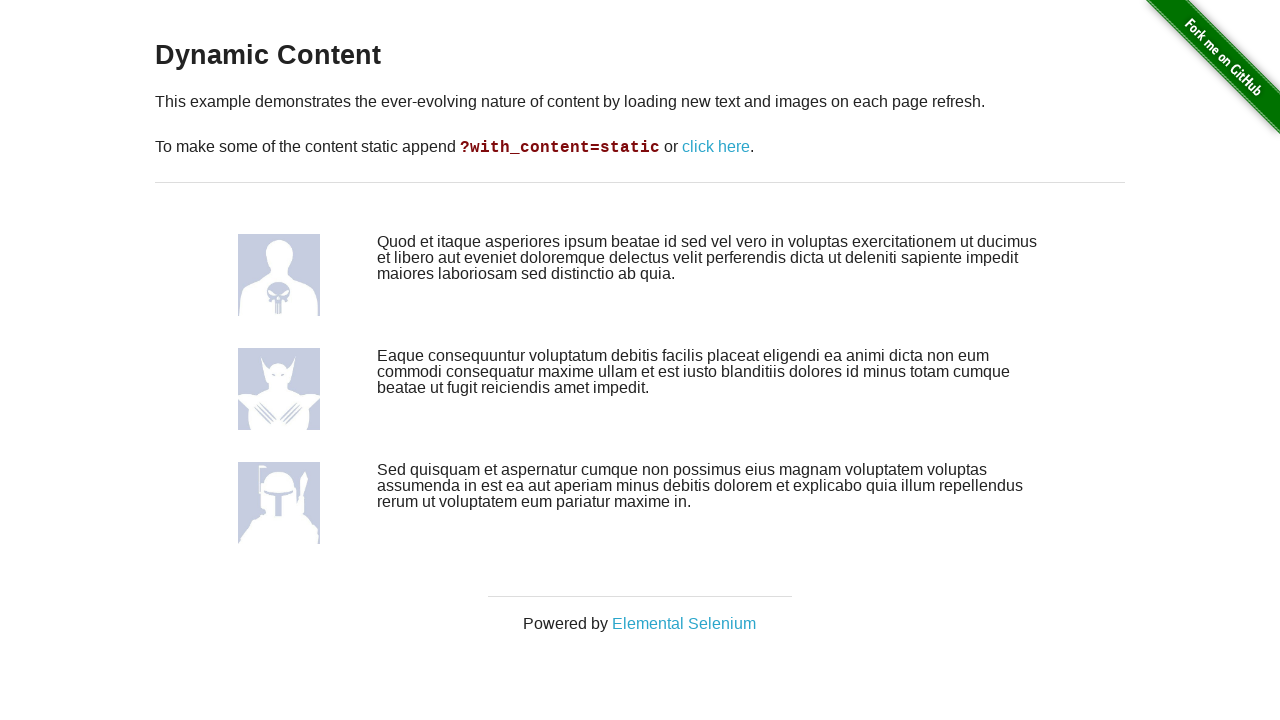

Verified page title remains 'Dynamic Content' after refresh
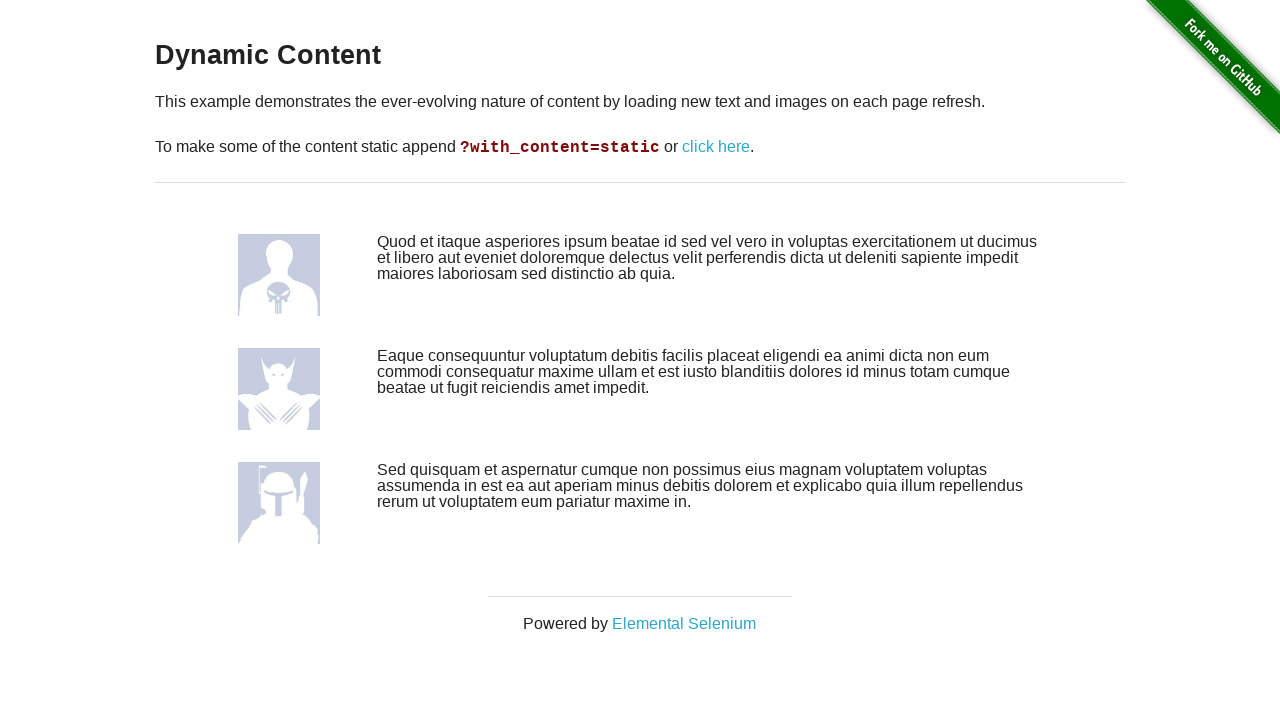

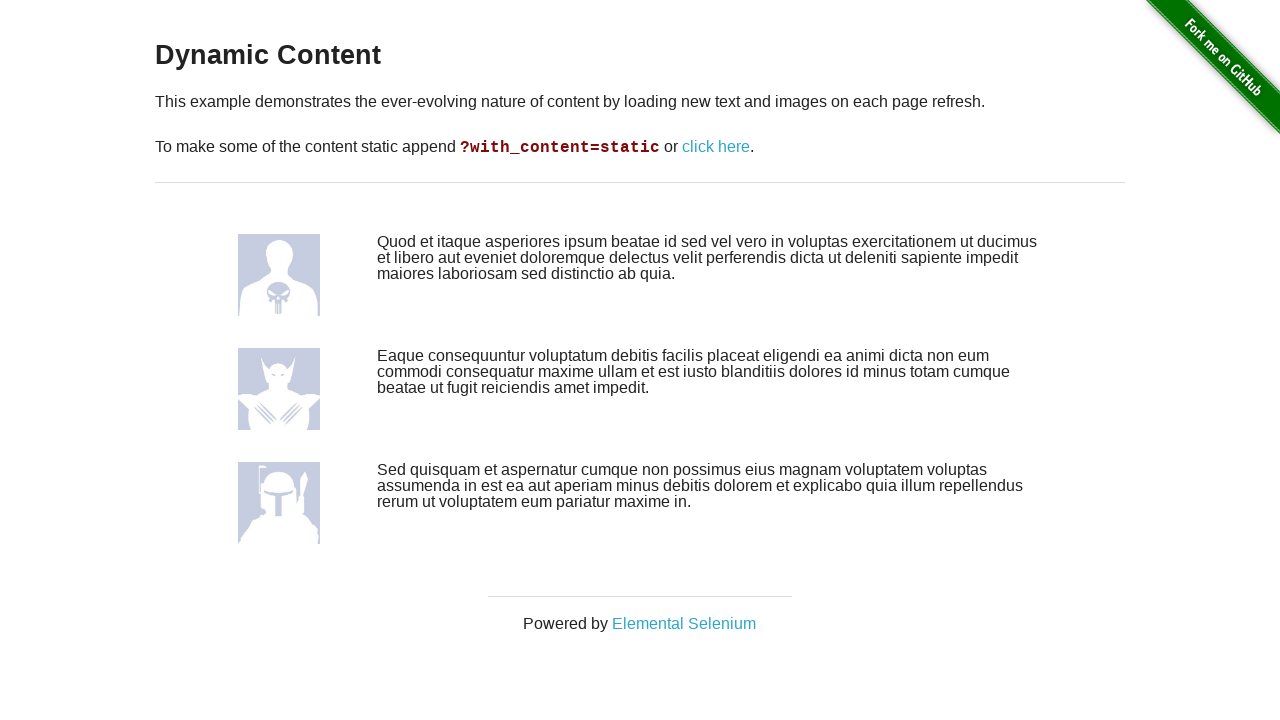